Tests dynamic page elements on Selenium's demo page by adding boxes, revealing input fields, and interacting with dynamically generated content

Starting URL: https://www.selenium.dev/selenium/web/dynamic.html

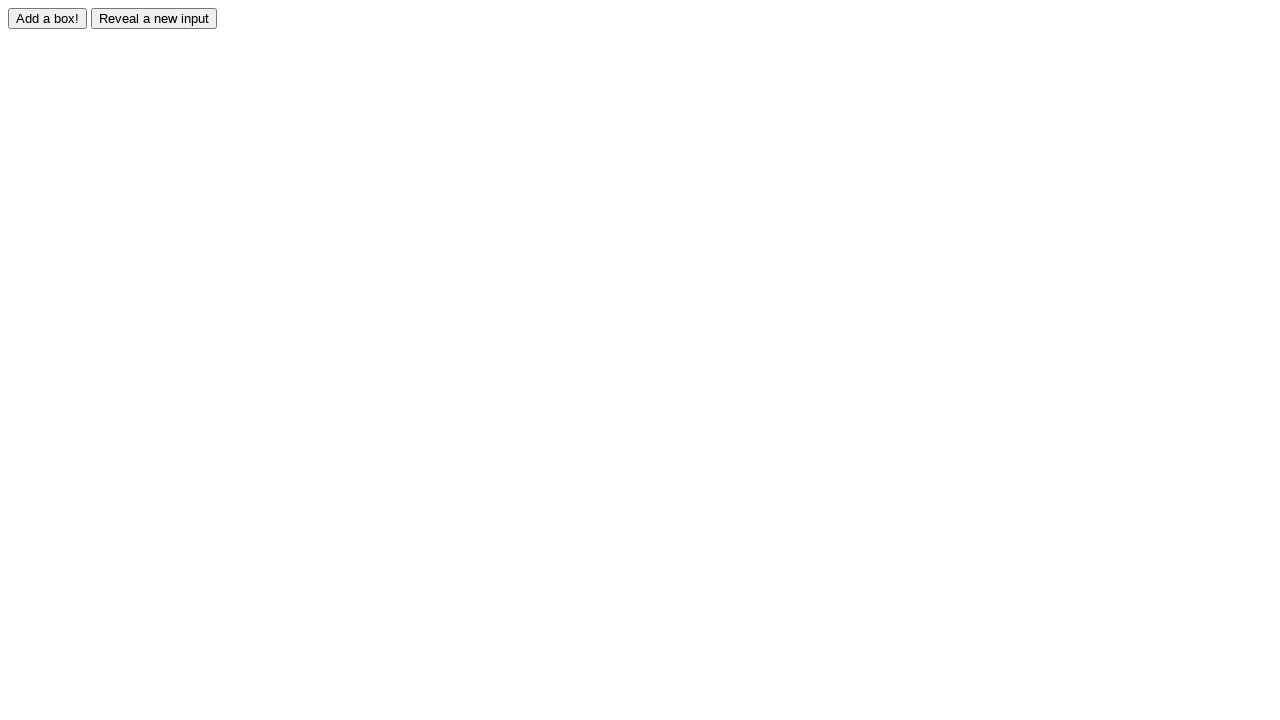

Waited for 'Add a box!' button to be visible
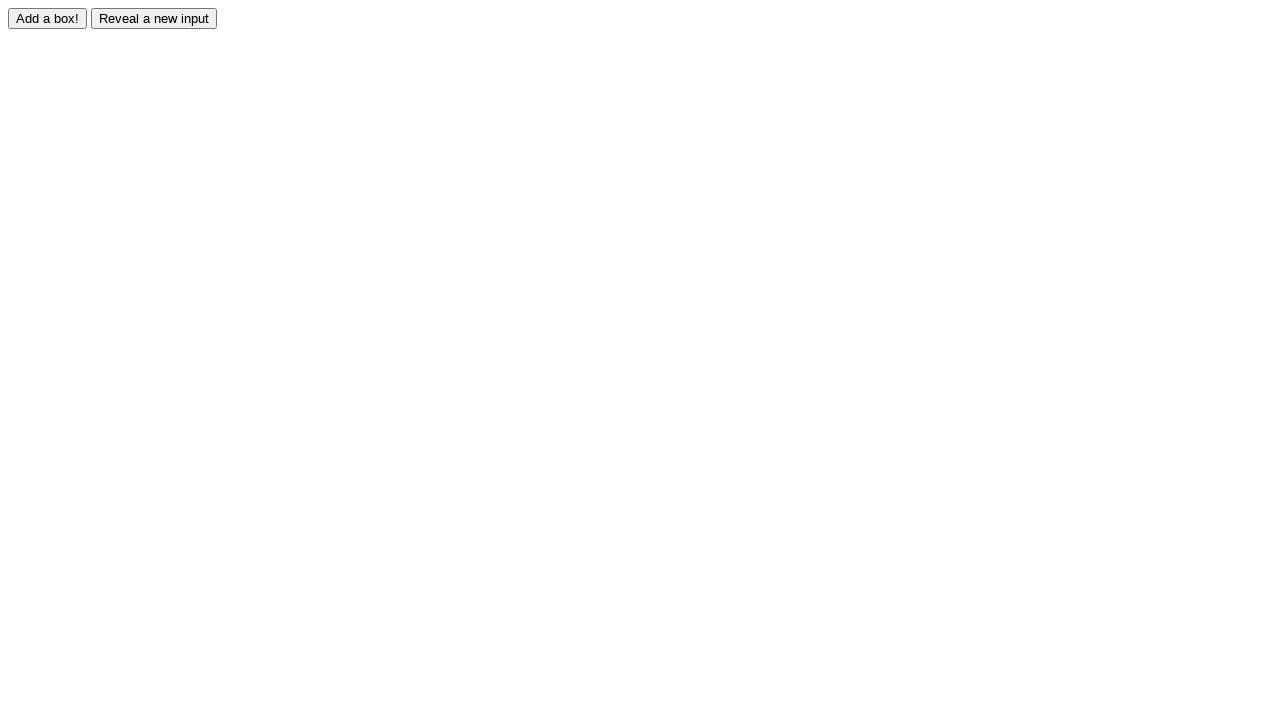

Waited for 'Reveal a new input' button to be visible
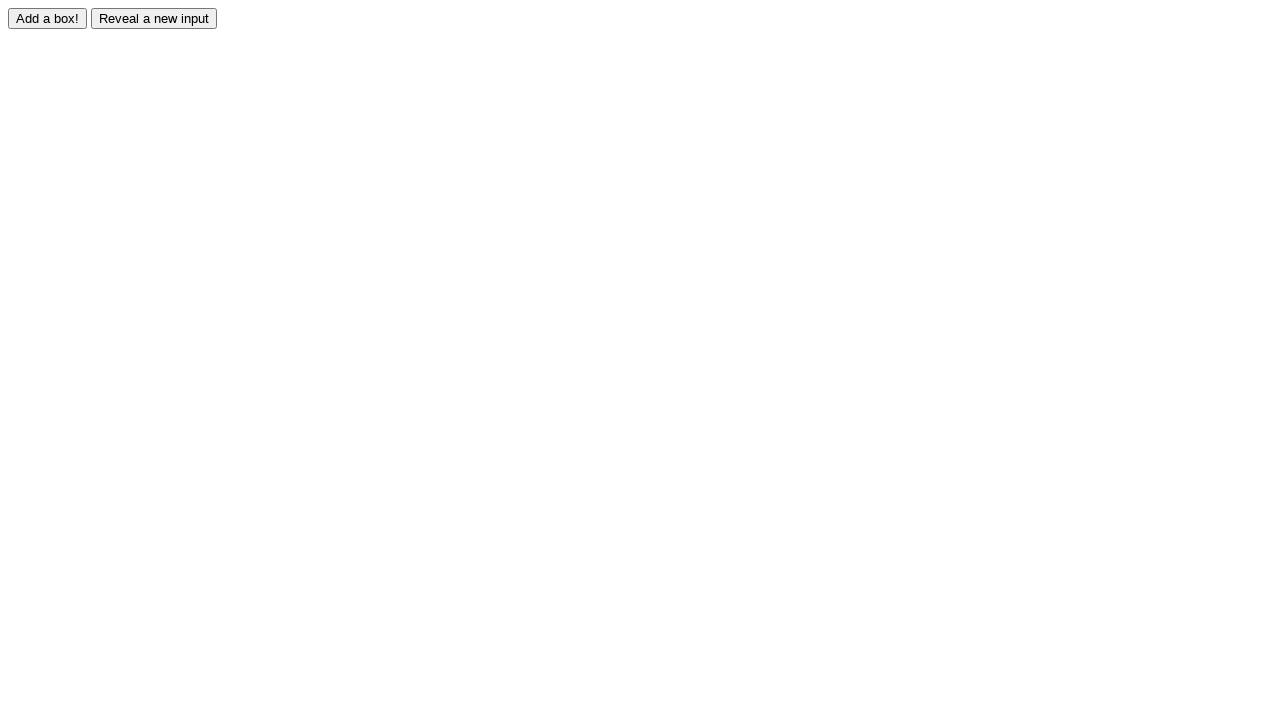

Clicked 'Add a box!' button to add first box at (48, 18) on #adder
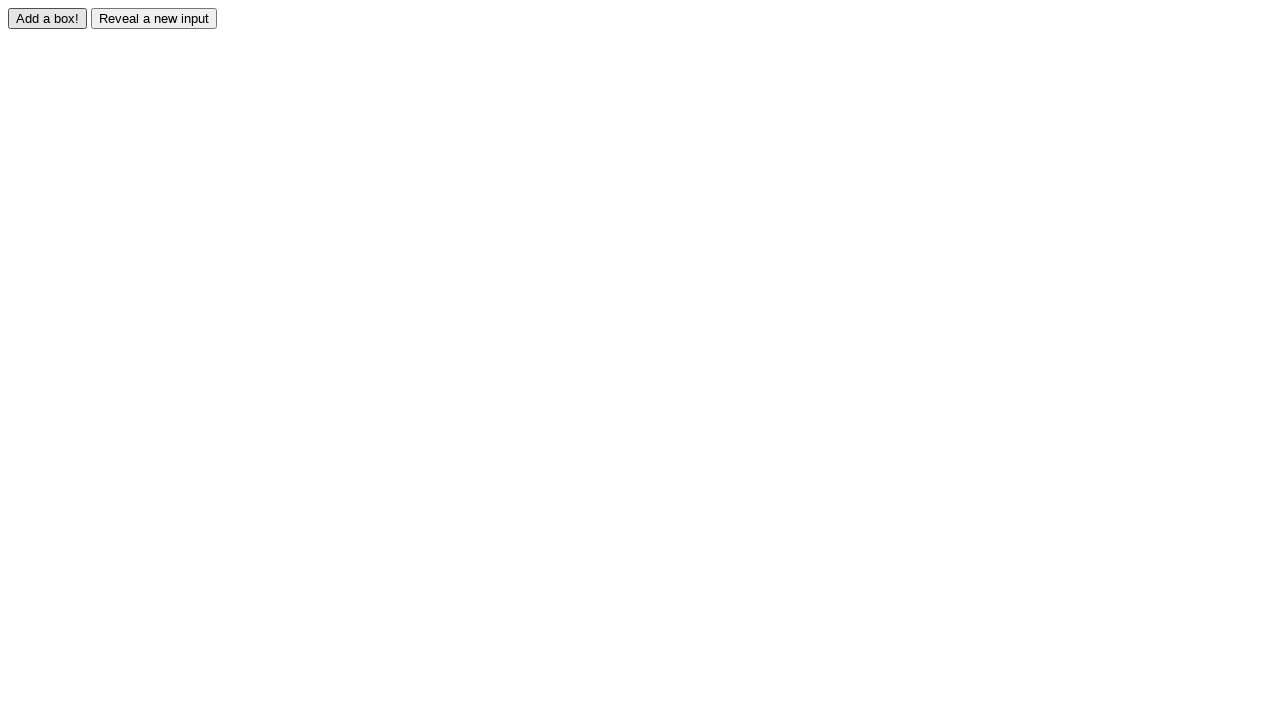

Waited for first dynamically added box to appear
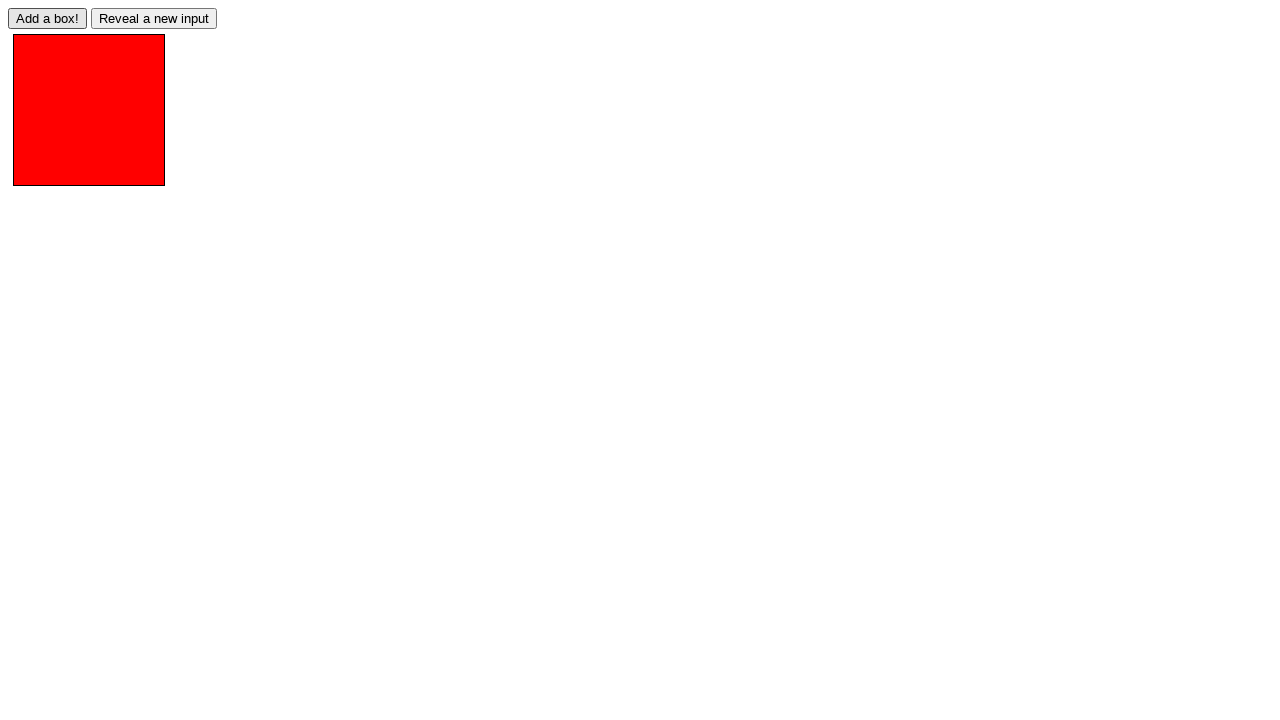

Clicked 'Reveal a new input' button at (154, 18) on #reveal
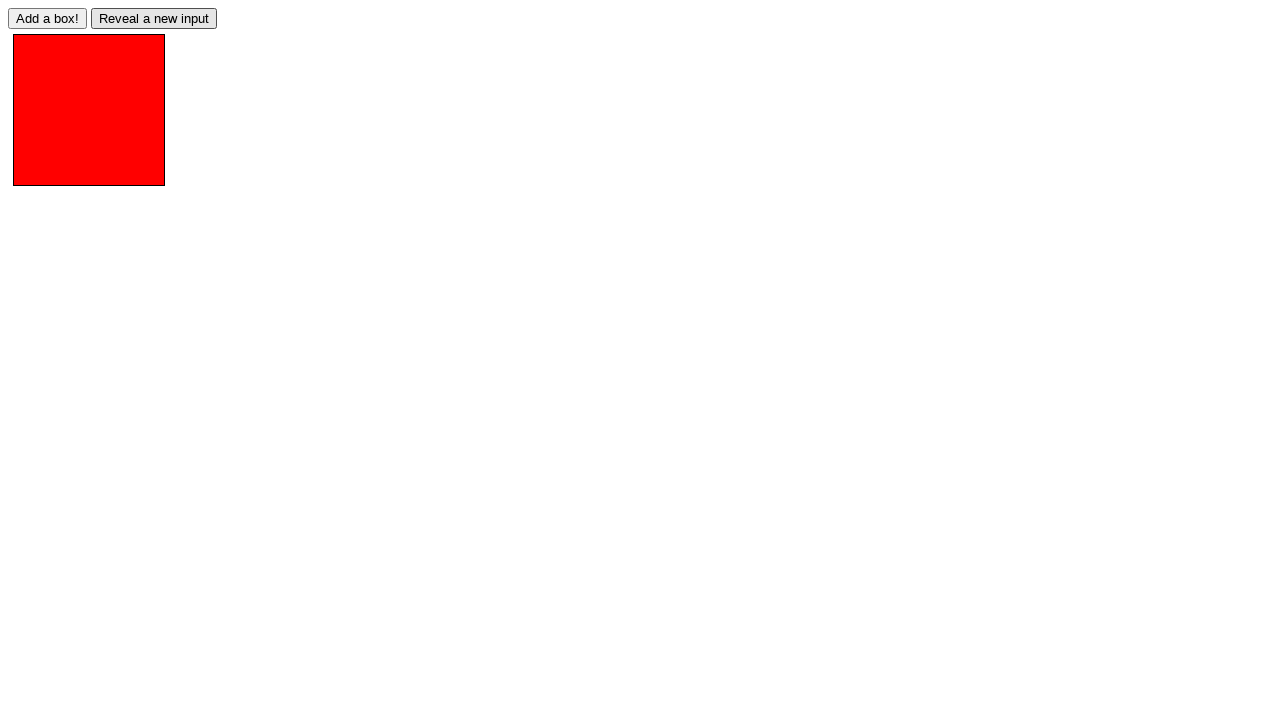

Waited for input field to be revealed and visible
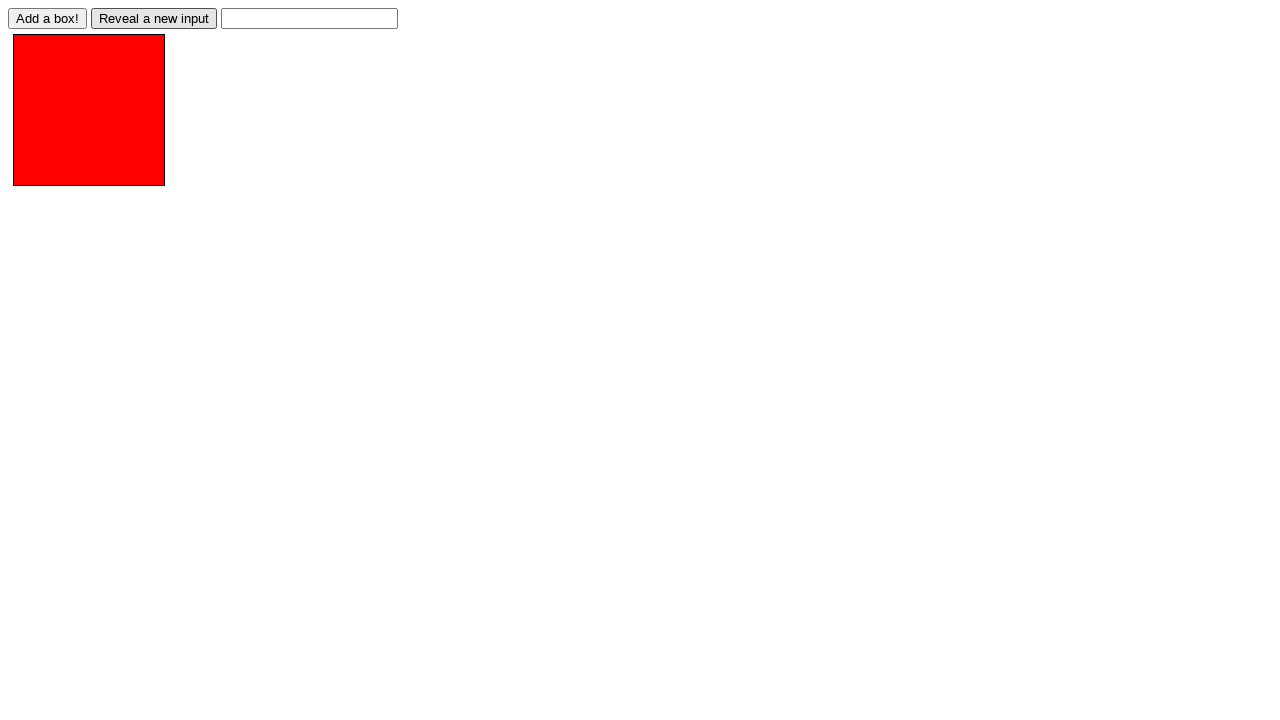

Filled revealed input field with 'Selenium Wait Test' on #revealed
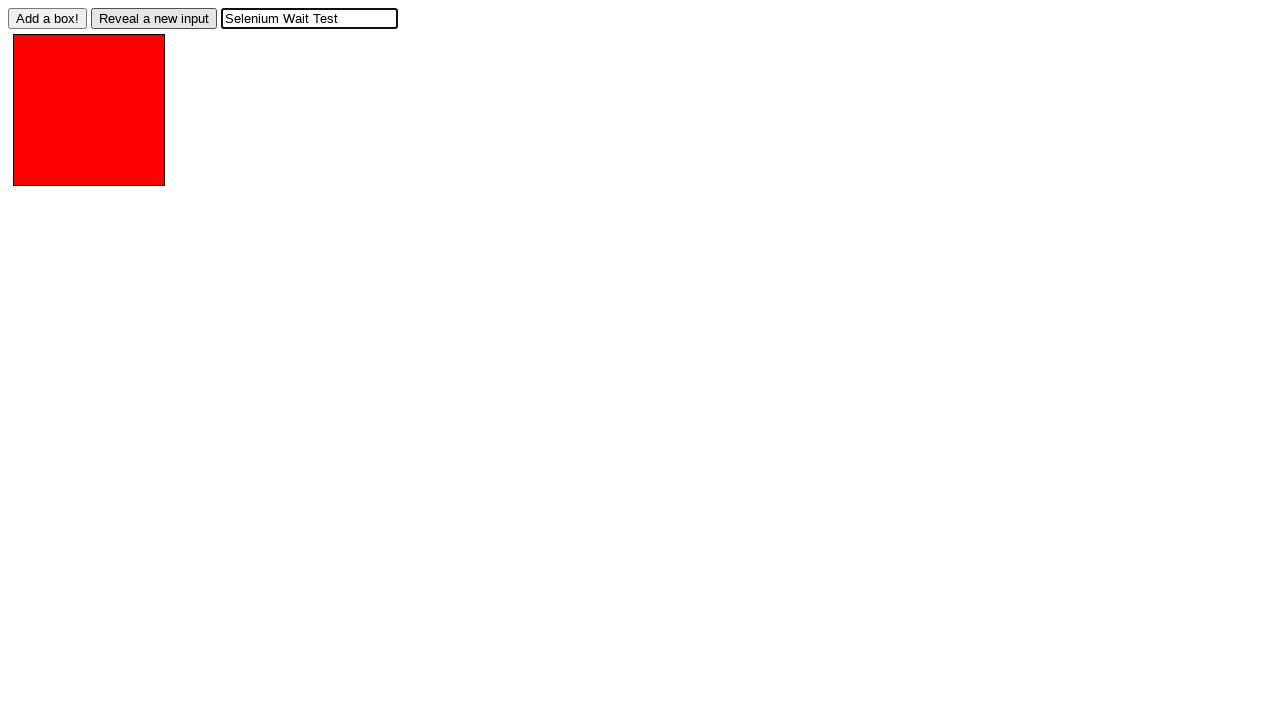

Counted initial boxes: 1
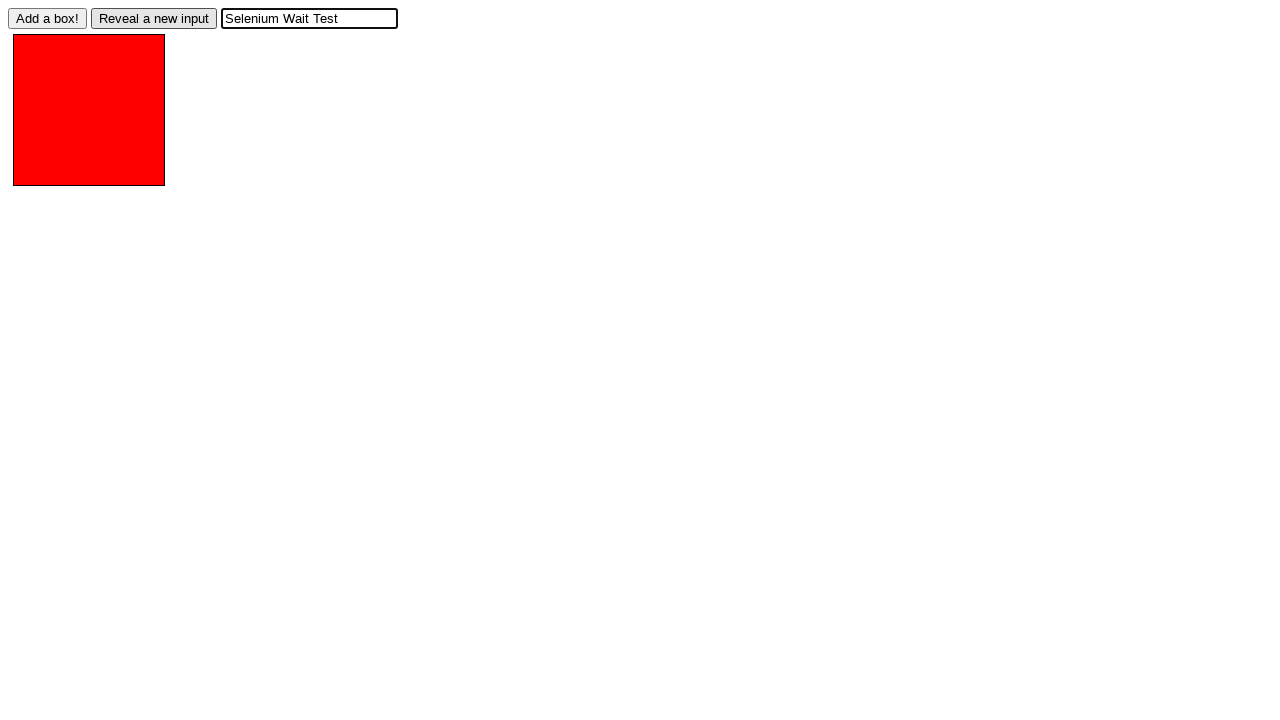

Clicked 'Add a box!' button (iteration 1 of 5) at (48, 18) on #adder
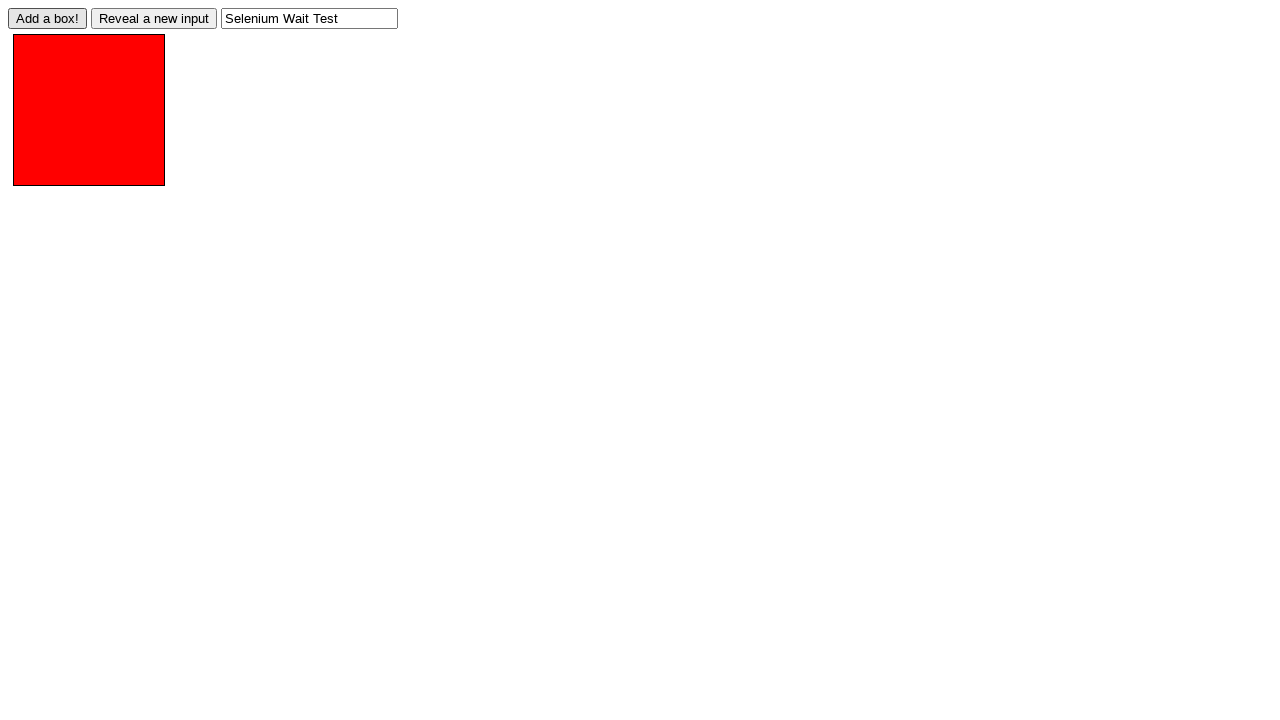

Clicked 'Add a box!' button (iteration 2 of 5) at (48, 18) on #adder
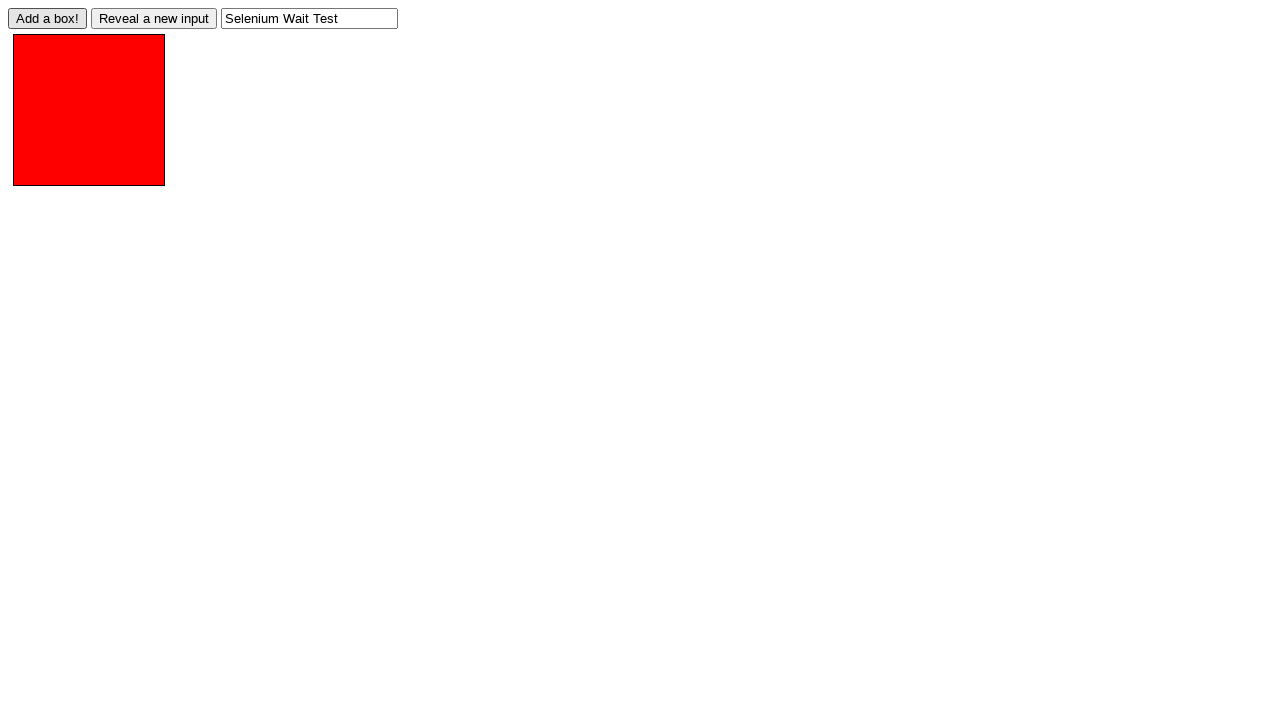

Clicked 'Add a box!' button (iteration 3 of 5) at (48, 18) on #adder
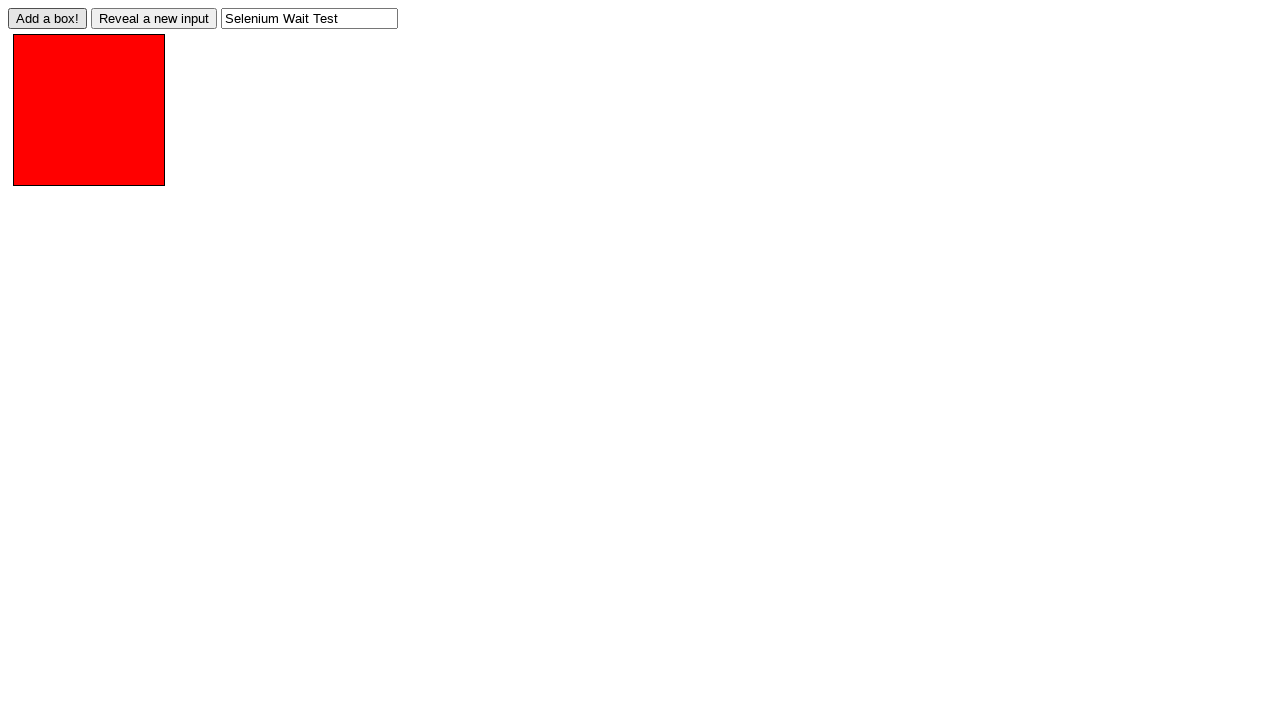

Clicked 'Add a box!' button (iteration 4 of 5) at (48, 18) on #adder
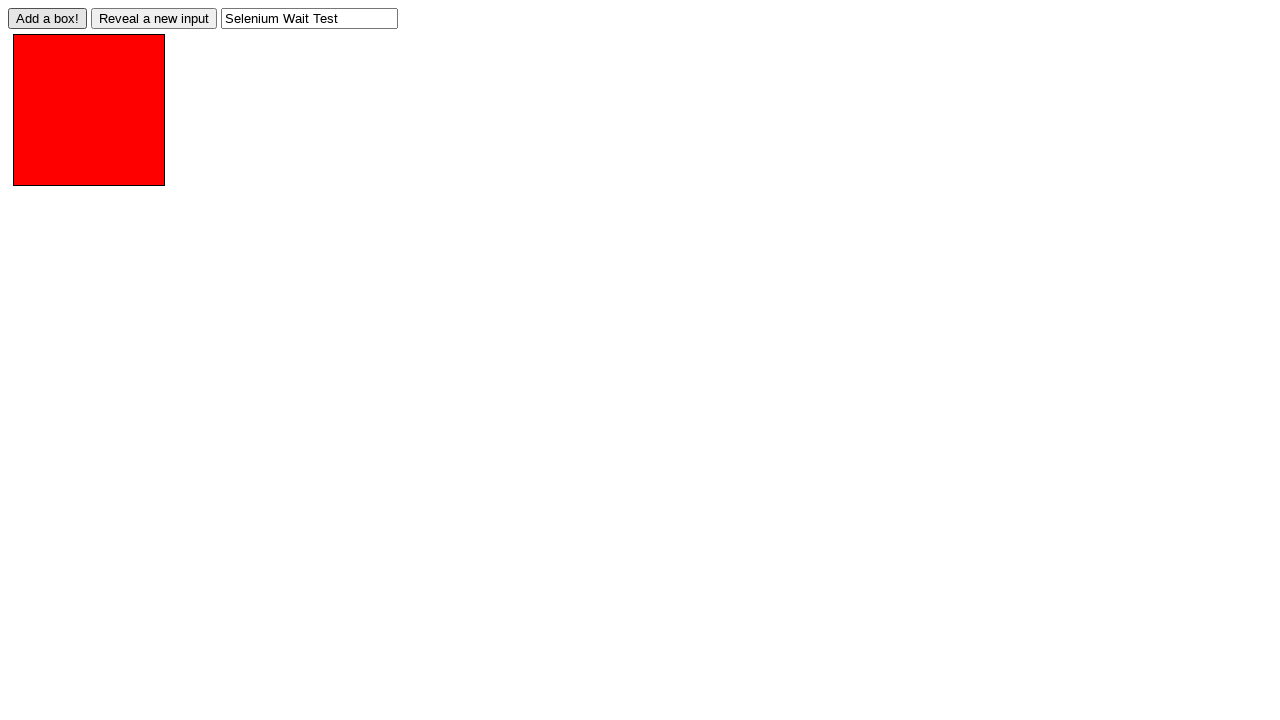

Clicked 'Add a box!' button (iteration 5 of 5) at (48, 18) on #adder
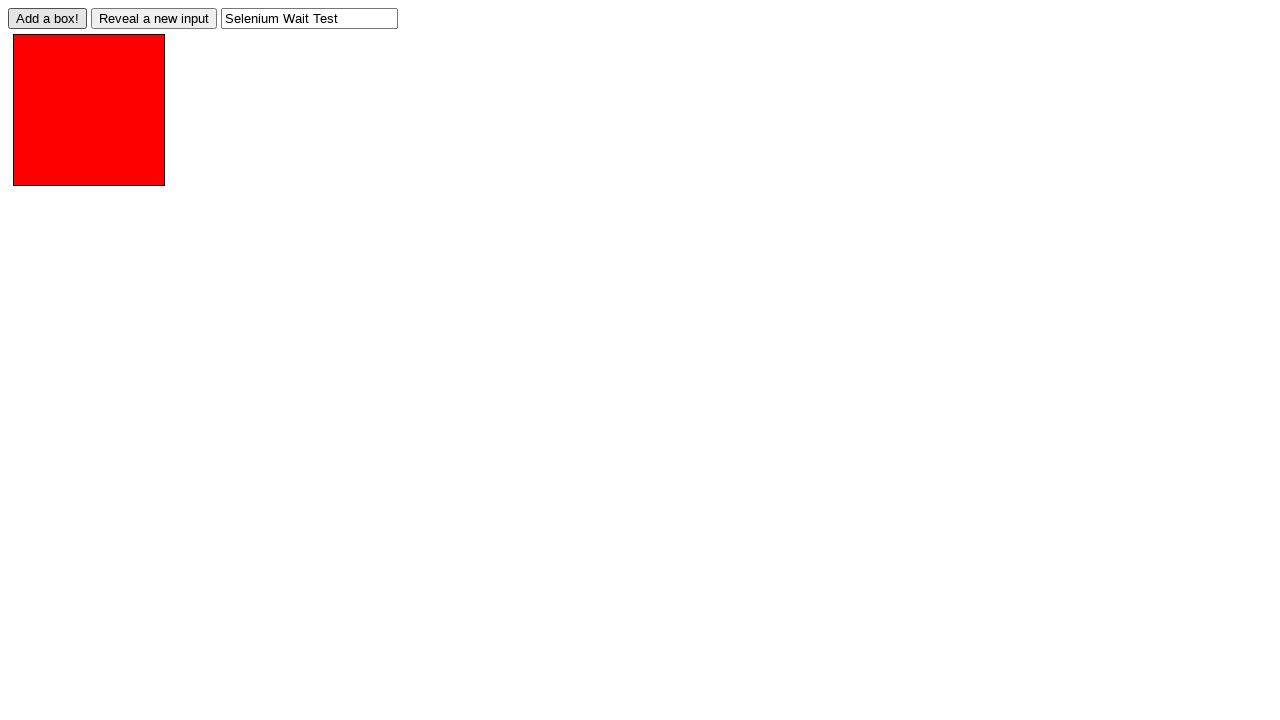

Waited until all boxes were added (6 total)
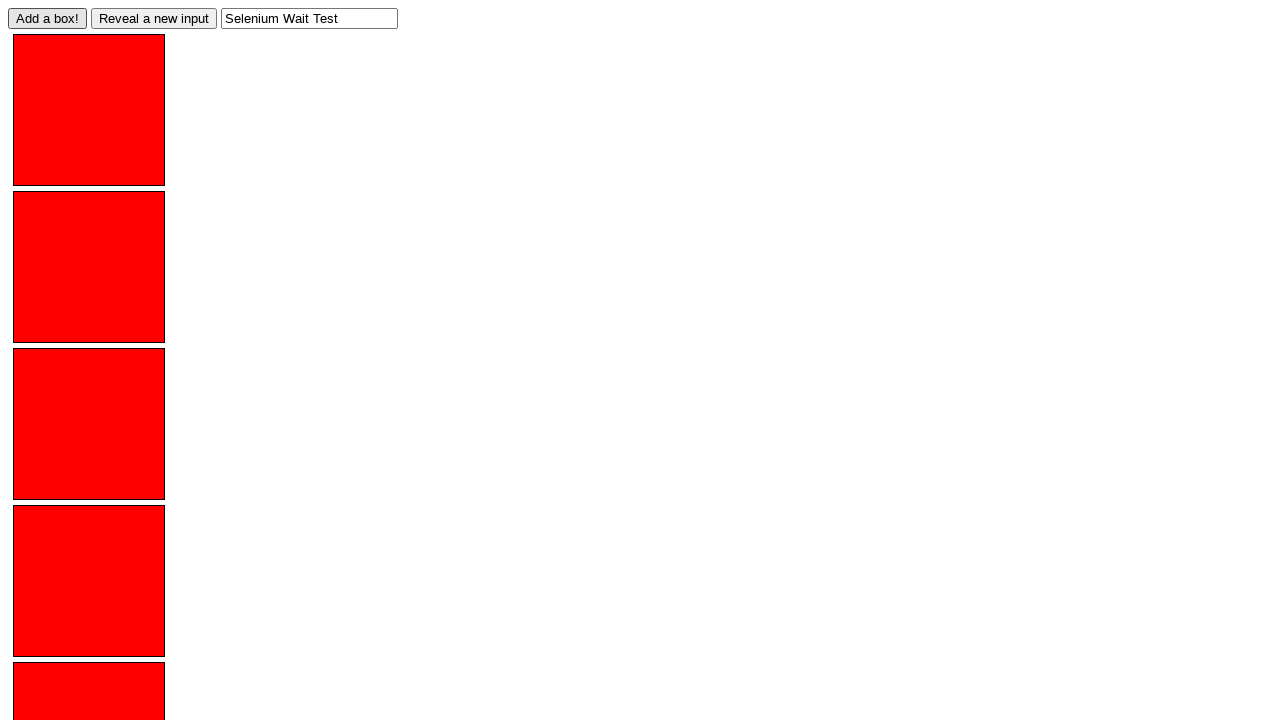

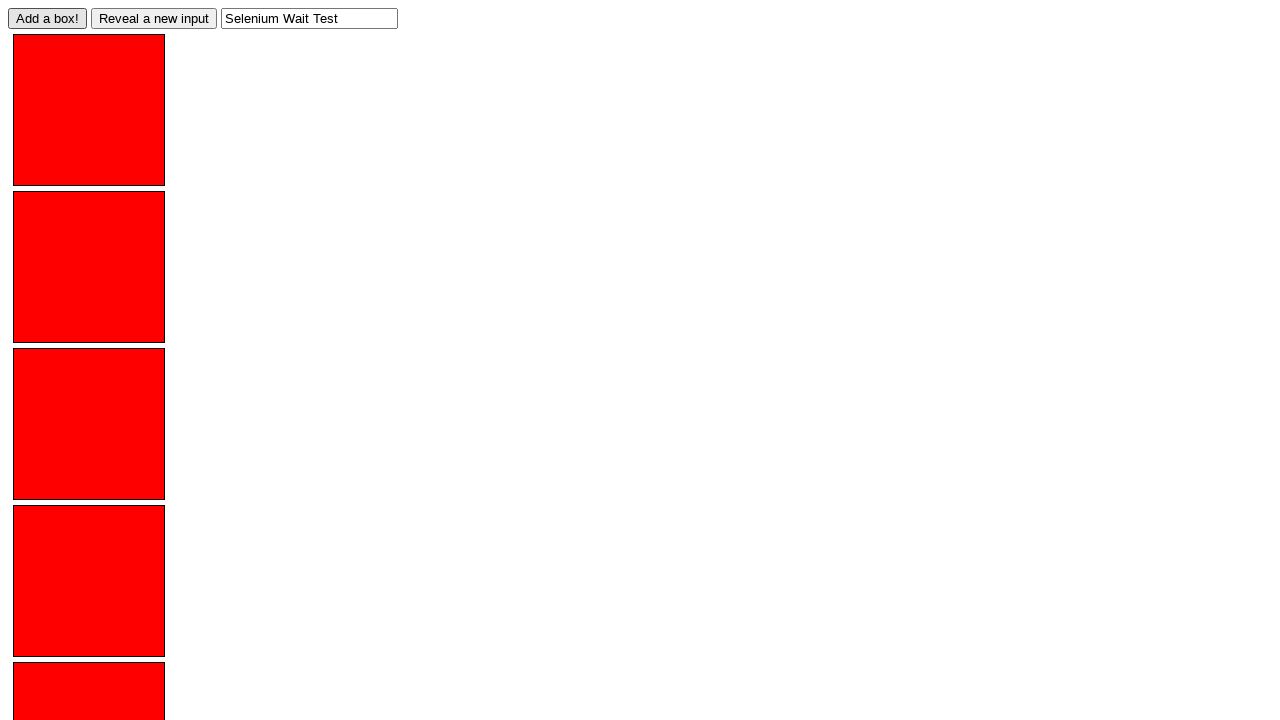